Tests a typos page by refreshing it multiple times and checking if the text content contains a specific typo in the word "won't"

Starting URL: http://the-internet.herokuapp.com/typos

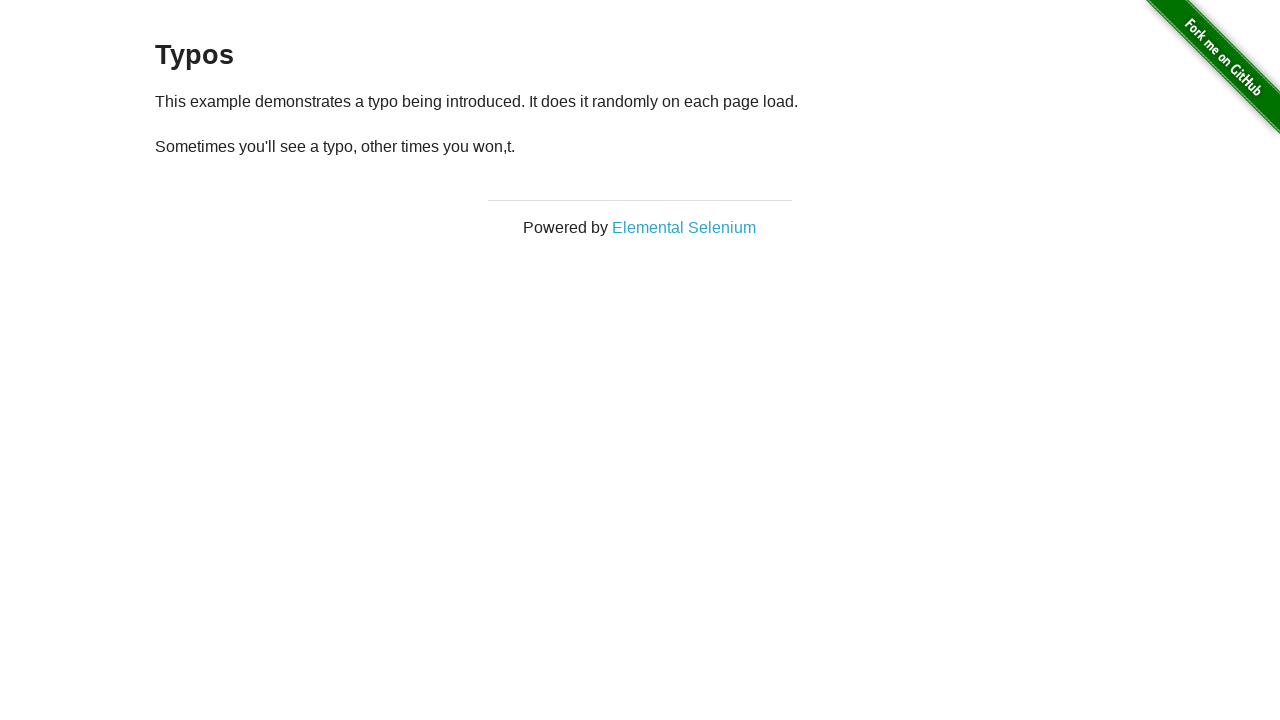

Refreshed page (cycle 1/5)
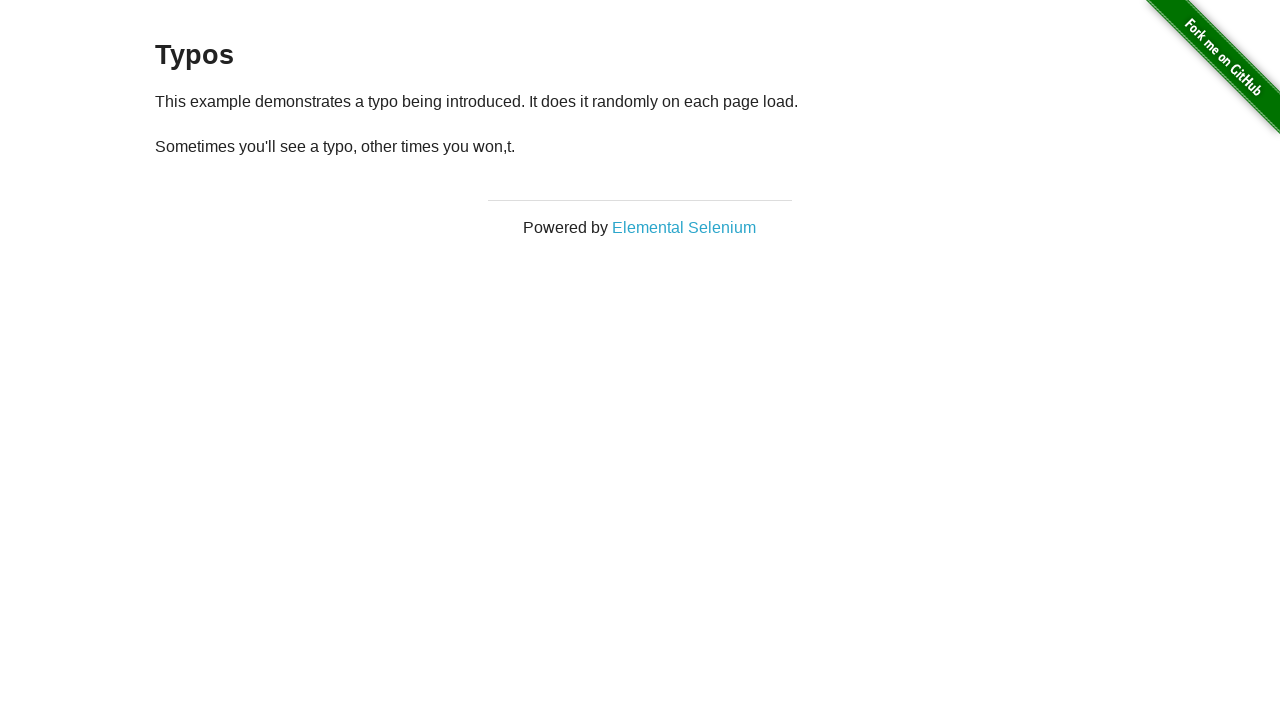

Paragraph elements loaded
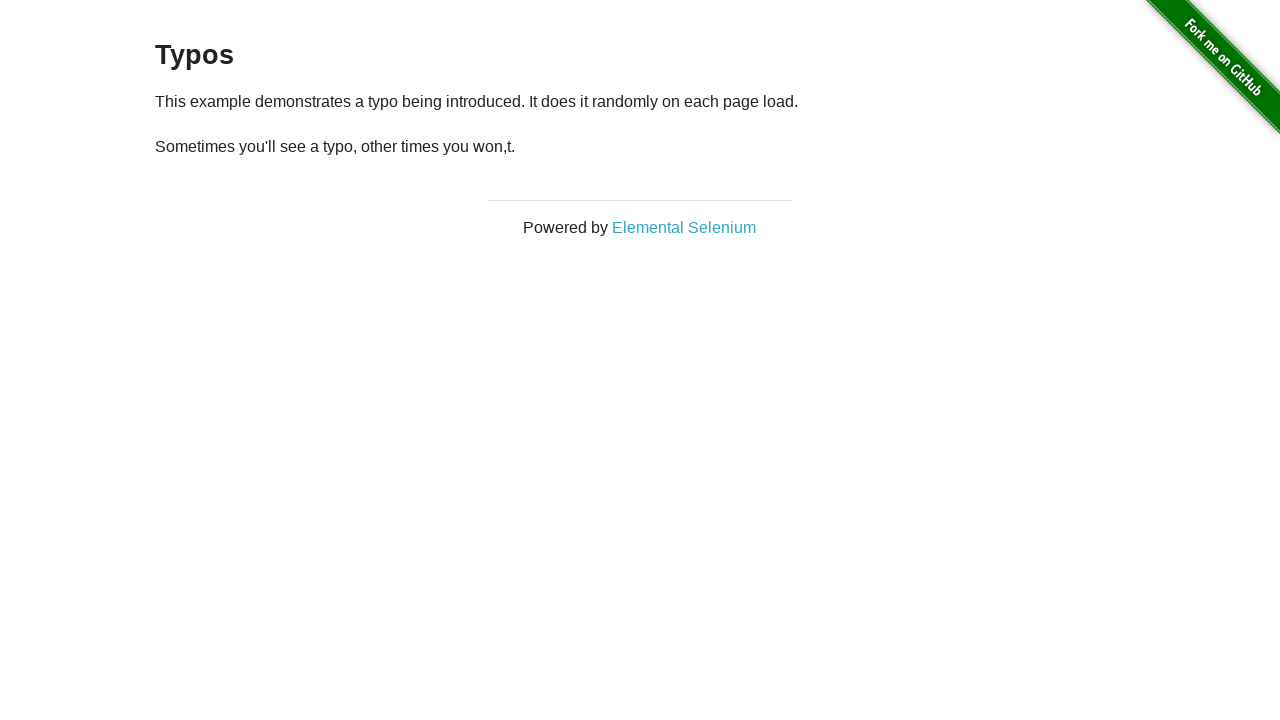

Extracted text from second paragraph: '
  Sometimes you'll see a typo, other times you won,t.
'
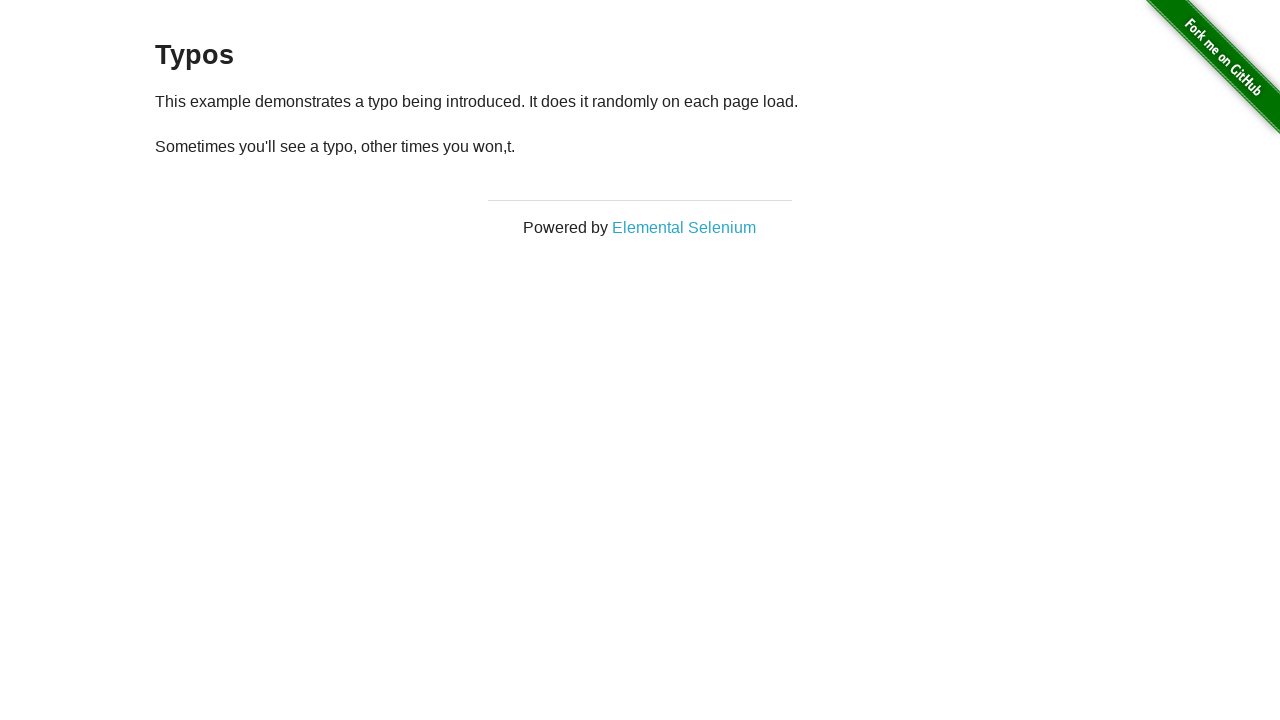

Refreshed page (cycle 2/5)
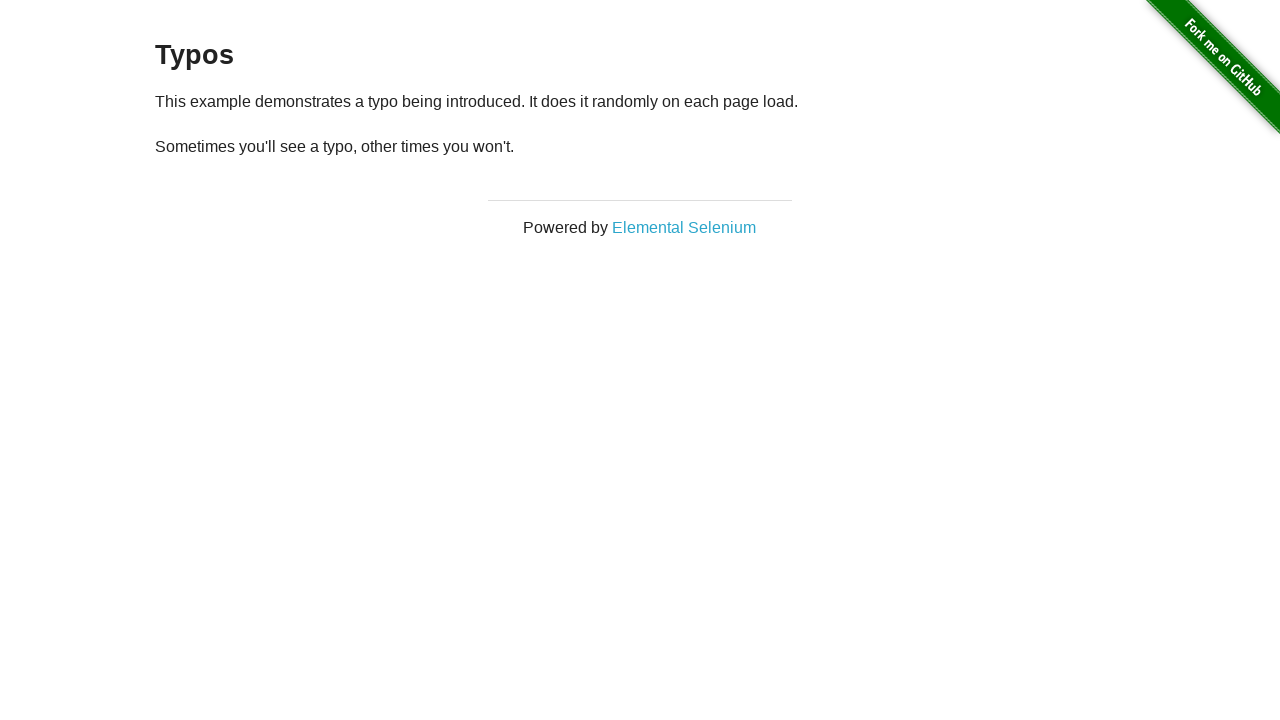

Paragraph elements loaded
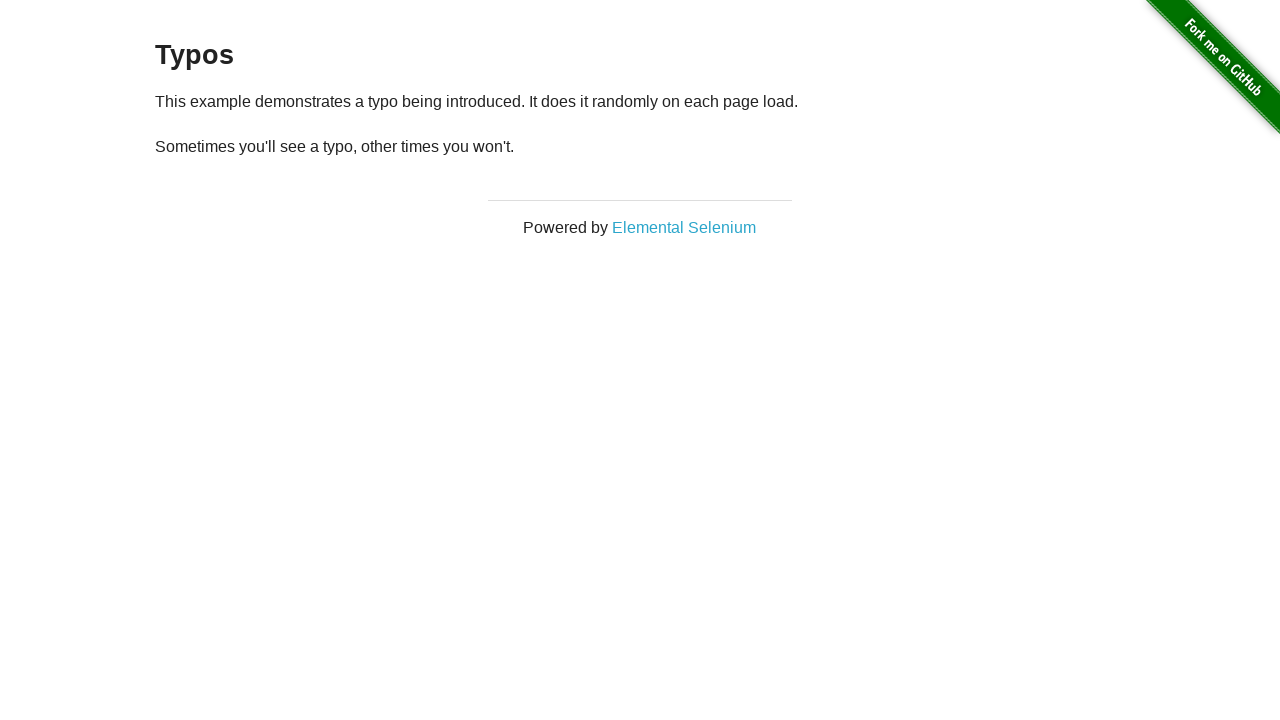

Extracted text from second paragraph: '
  Sometimes you'll see a typo, other times you won't.
'
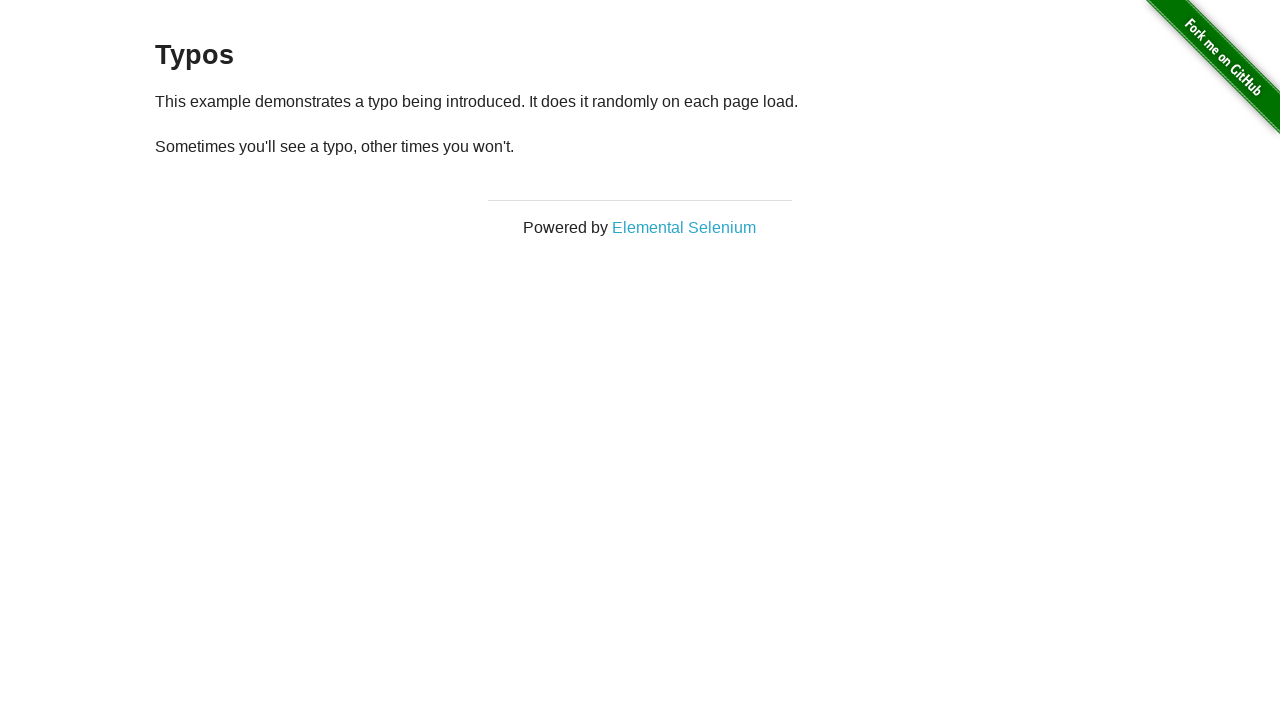

Refreshed page (cycle 3/5)
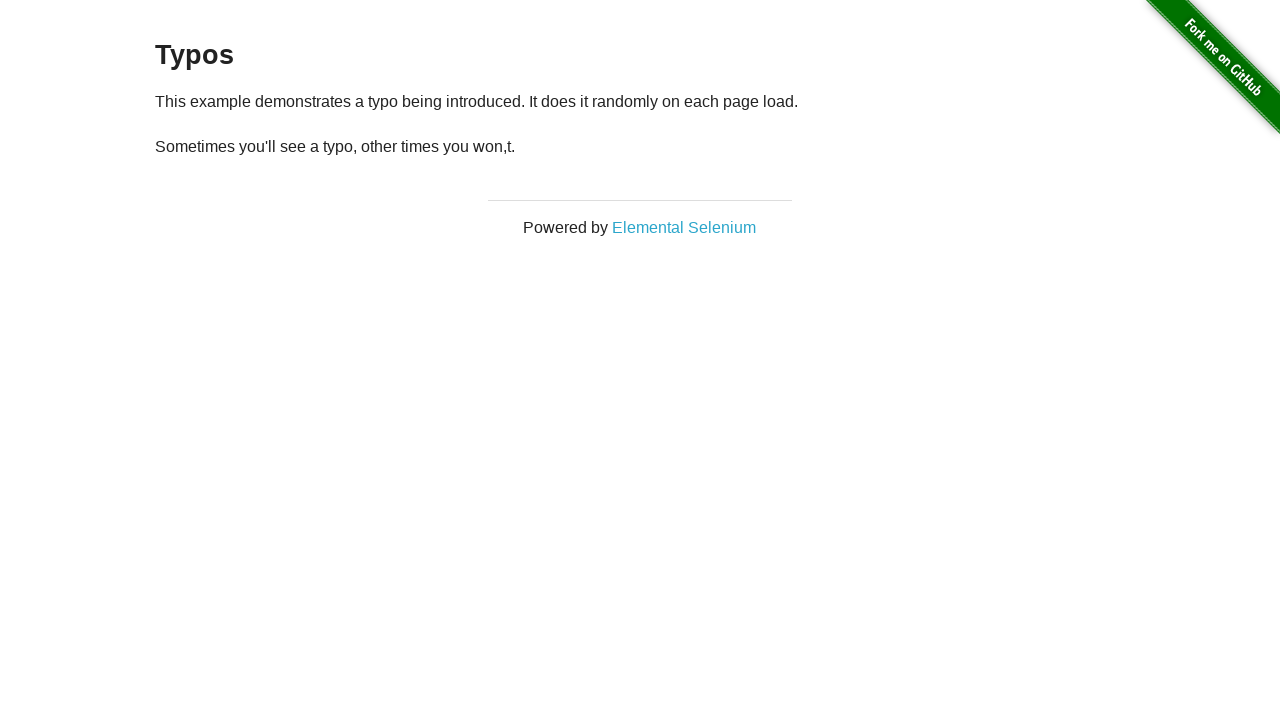

Paragraph elements loaded
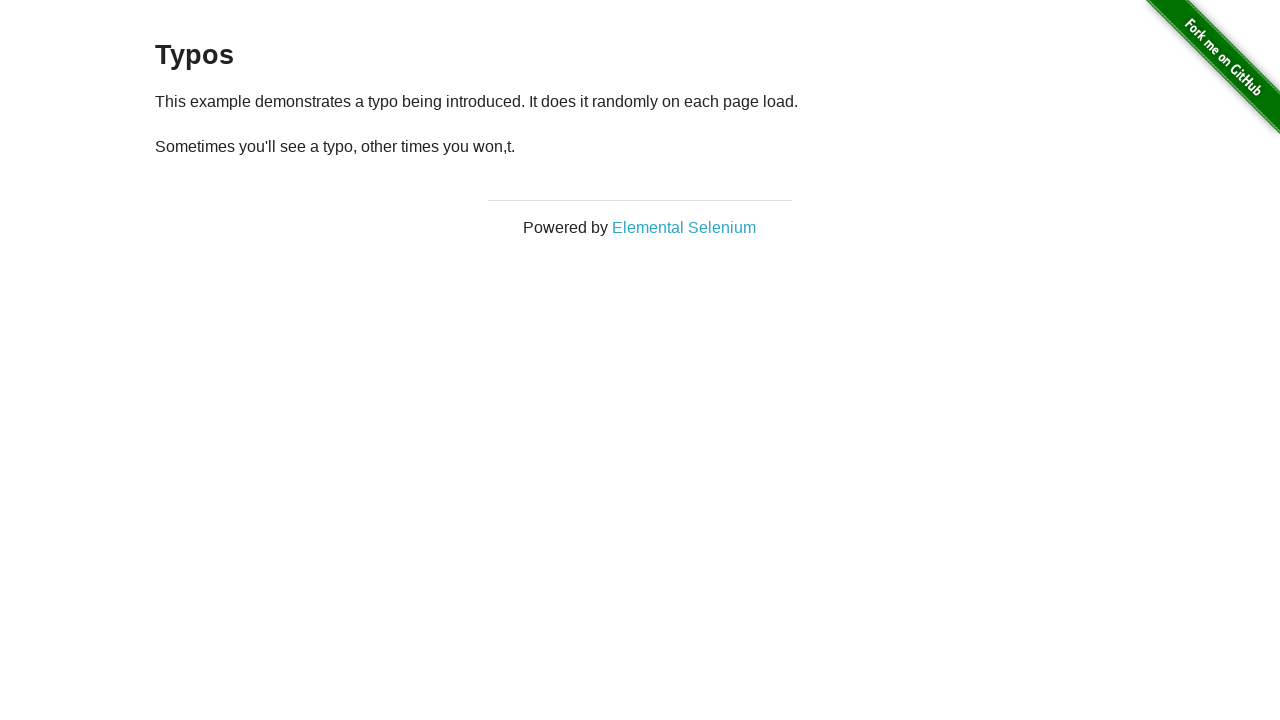

Extracted text from second paragraph: '
  Sometimes you'll see a typo, other times you won,t.
'
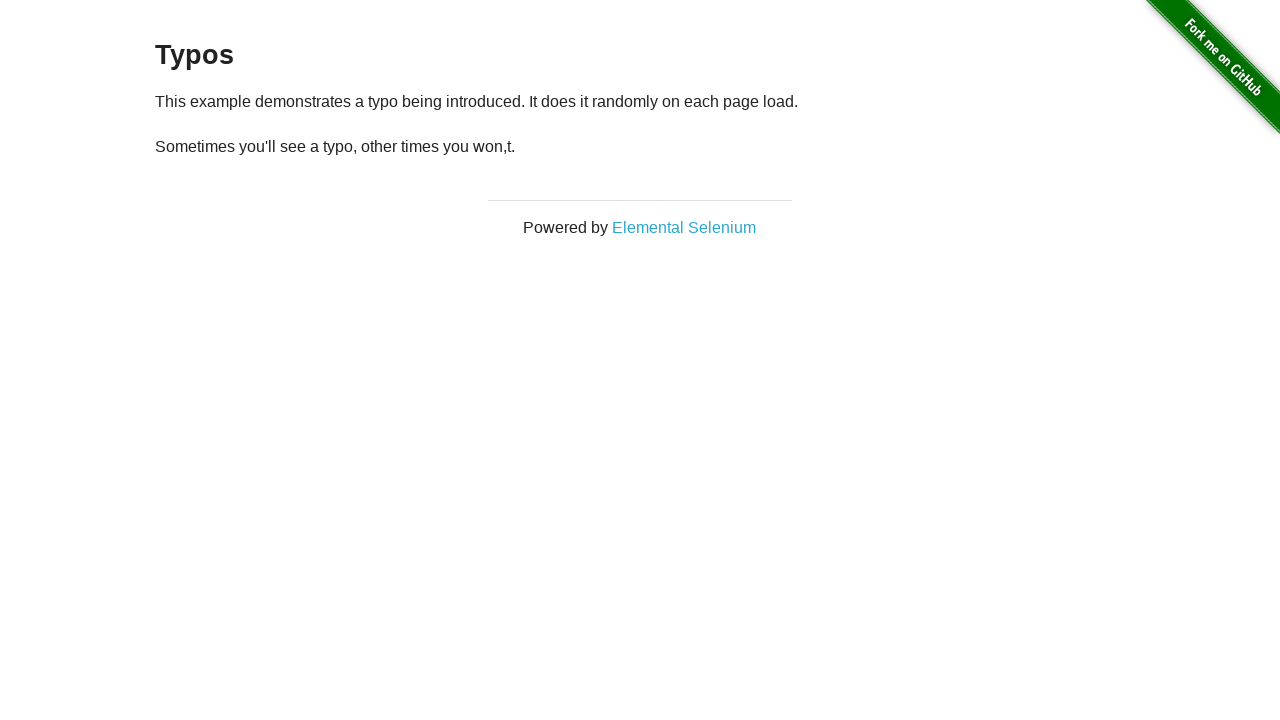

Refreshed page (cycle 4/5)
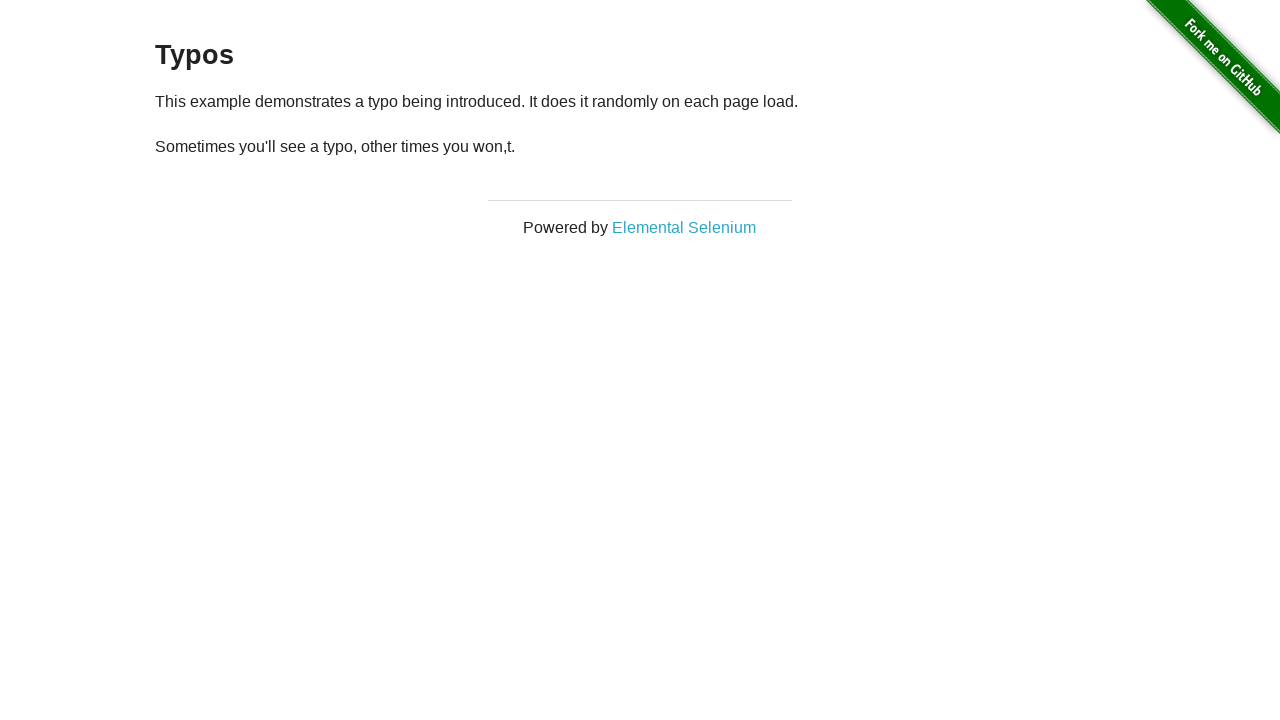

Paragraph elements loaded
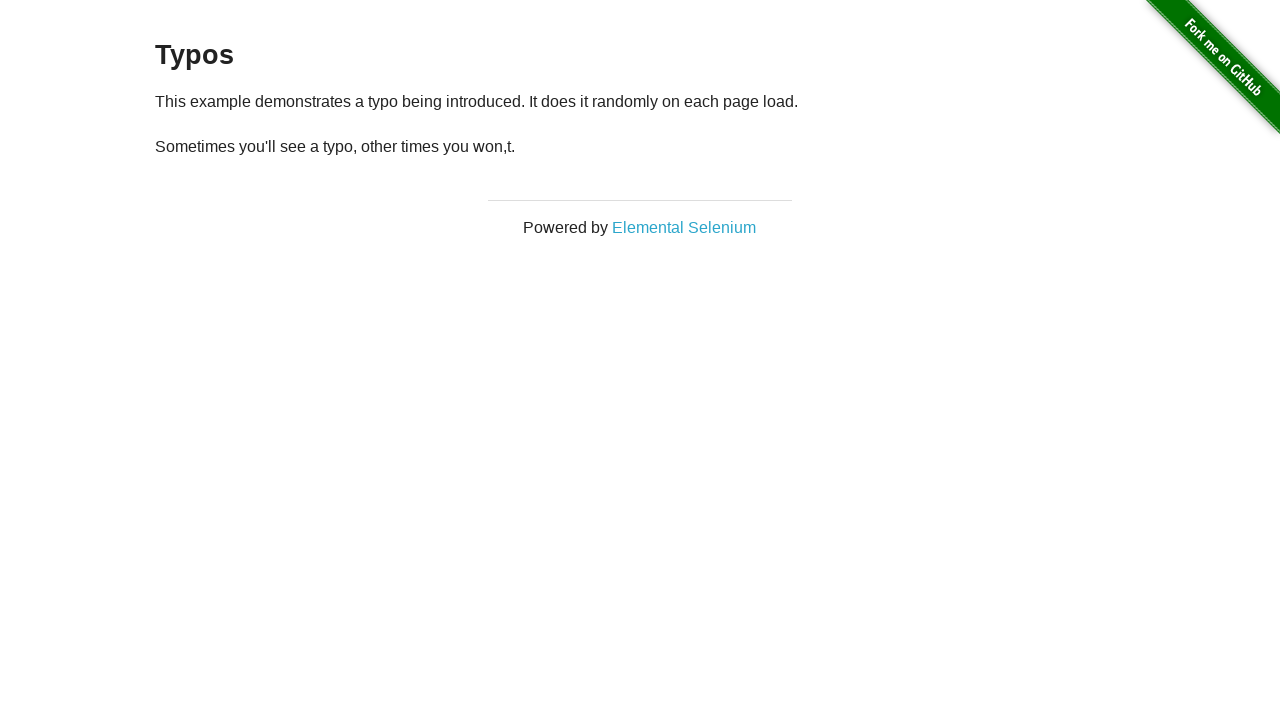

Extracted text from second paragraph: '
  Sometimes you'll see a typo, other times you won,t.
'
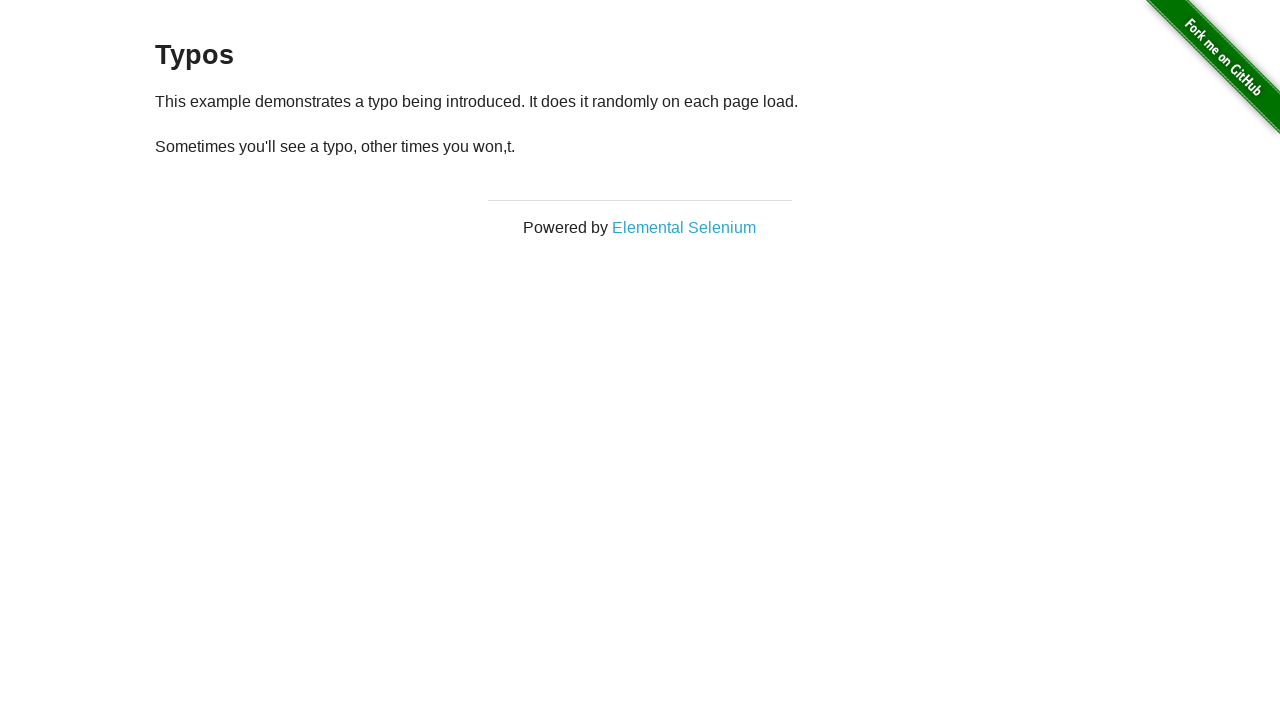

Refreshed page (cycle 5/5)
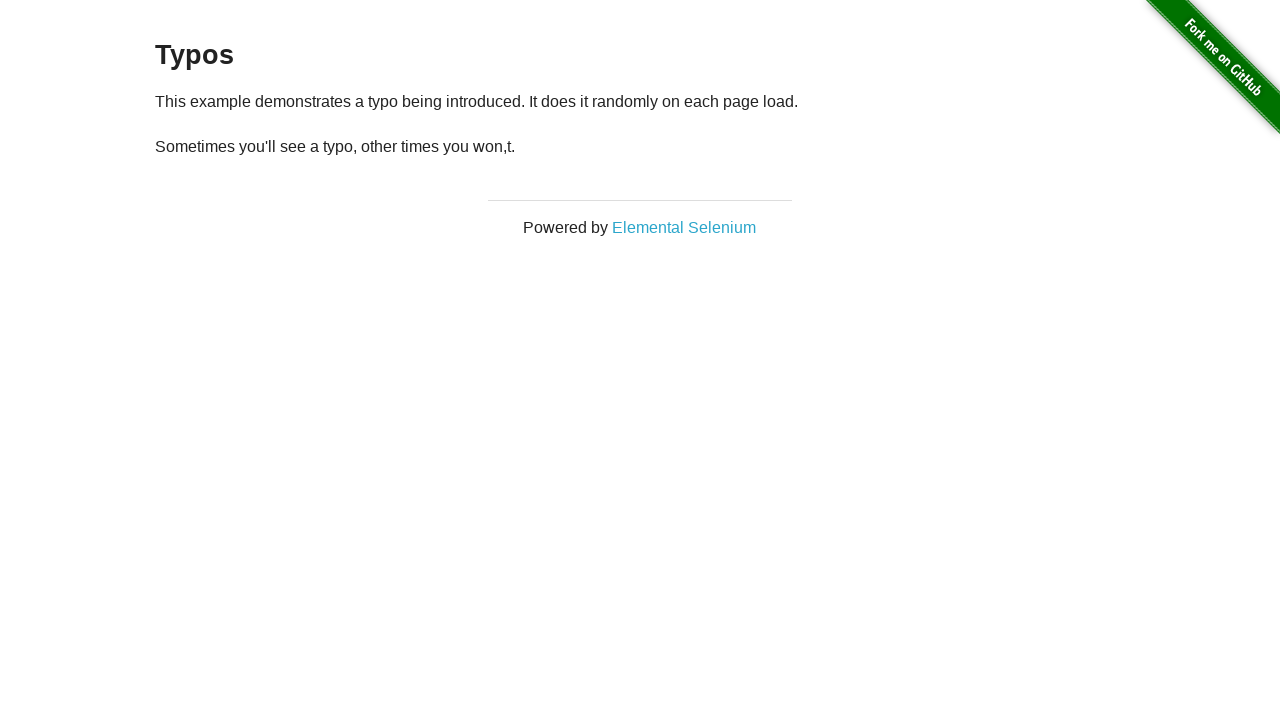

Paragraph elements loaded
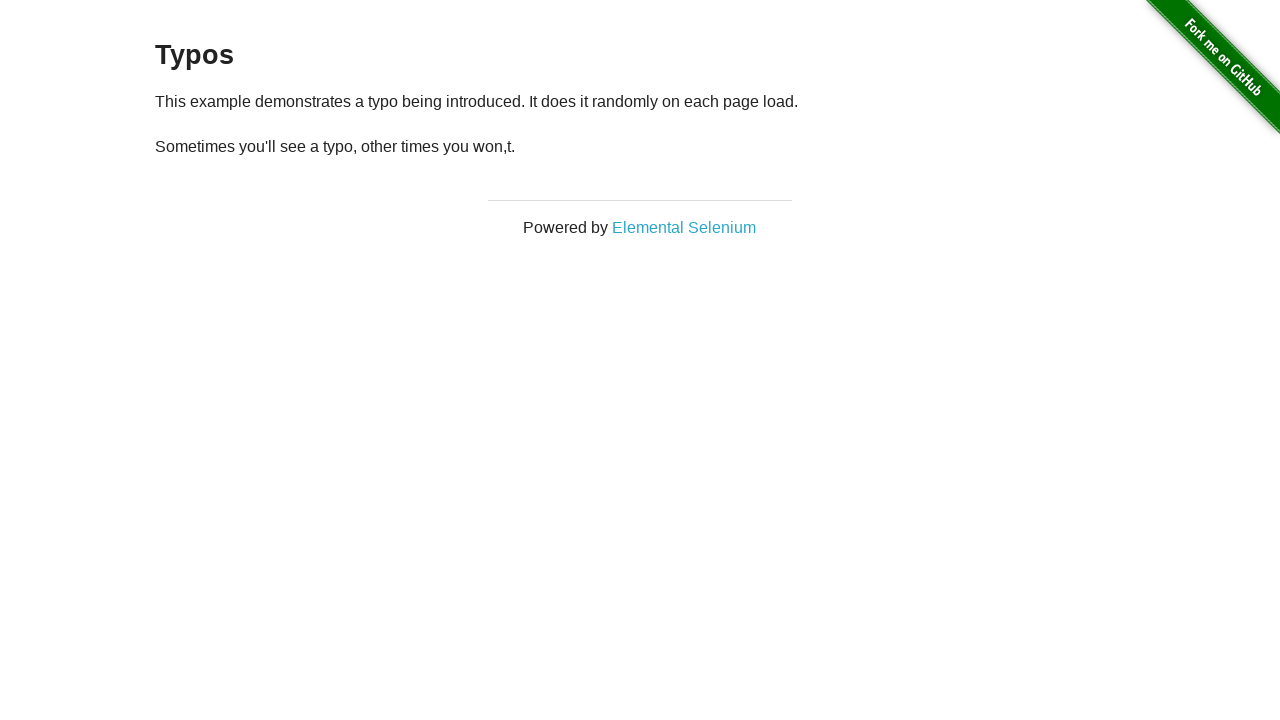

Extracted text from second paragraph: '
  Sometimes you'll see a typo, other times you won,t.
'
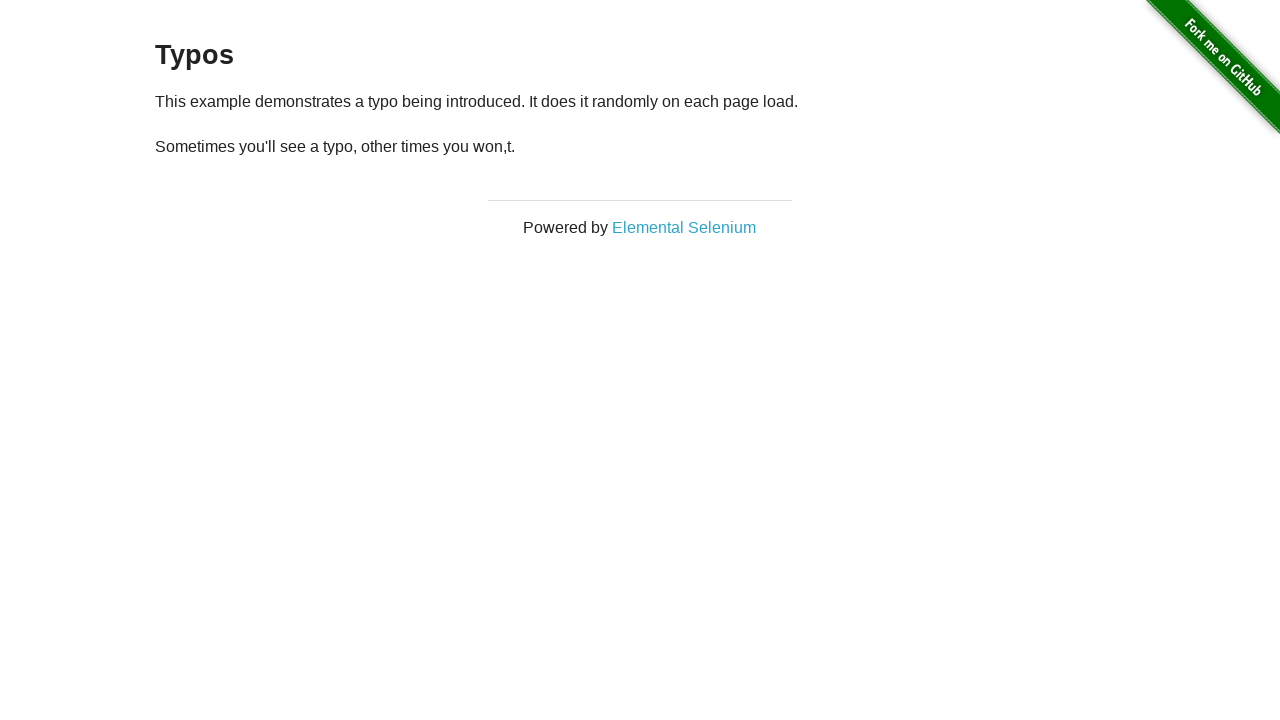

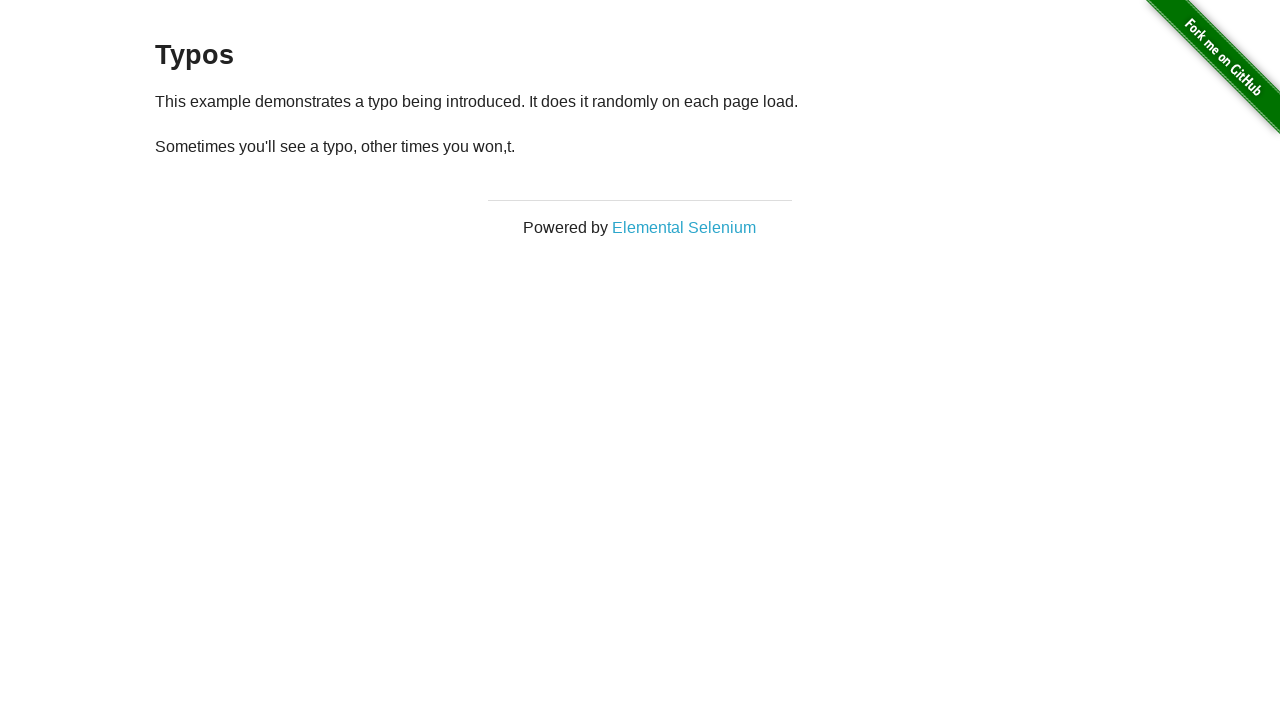